Navigates to Flipkart homepage and clicks at an offset position (typically used to dismiss modal popups by clicking outside of them)

Starting URL: https://www.flipkart.com/

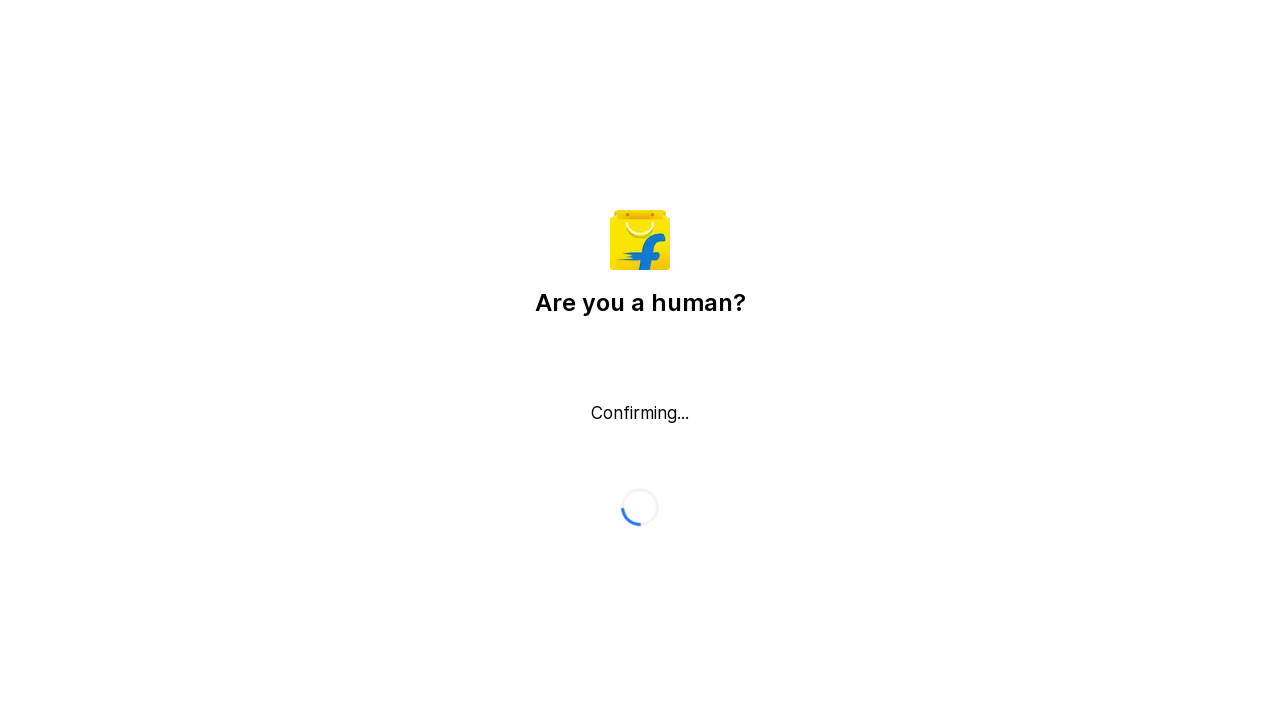

Navigated to Flipkart homepage
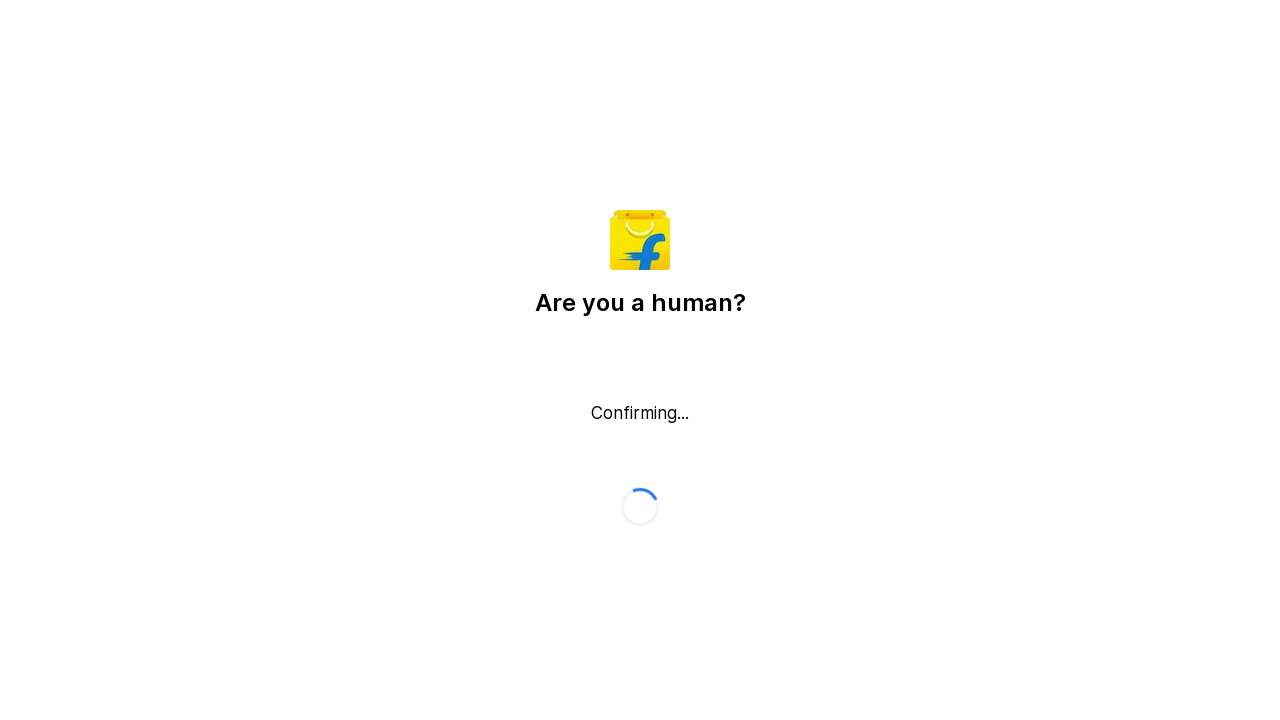

Clicked at offset position (1300, 0) to dismiss modal popup at (1300, 0)
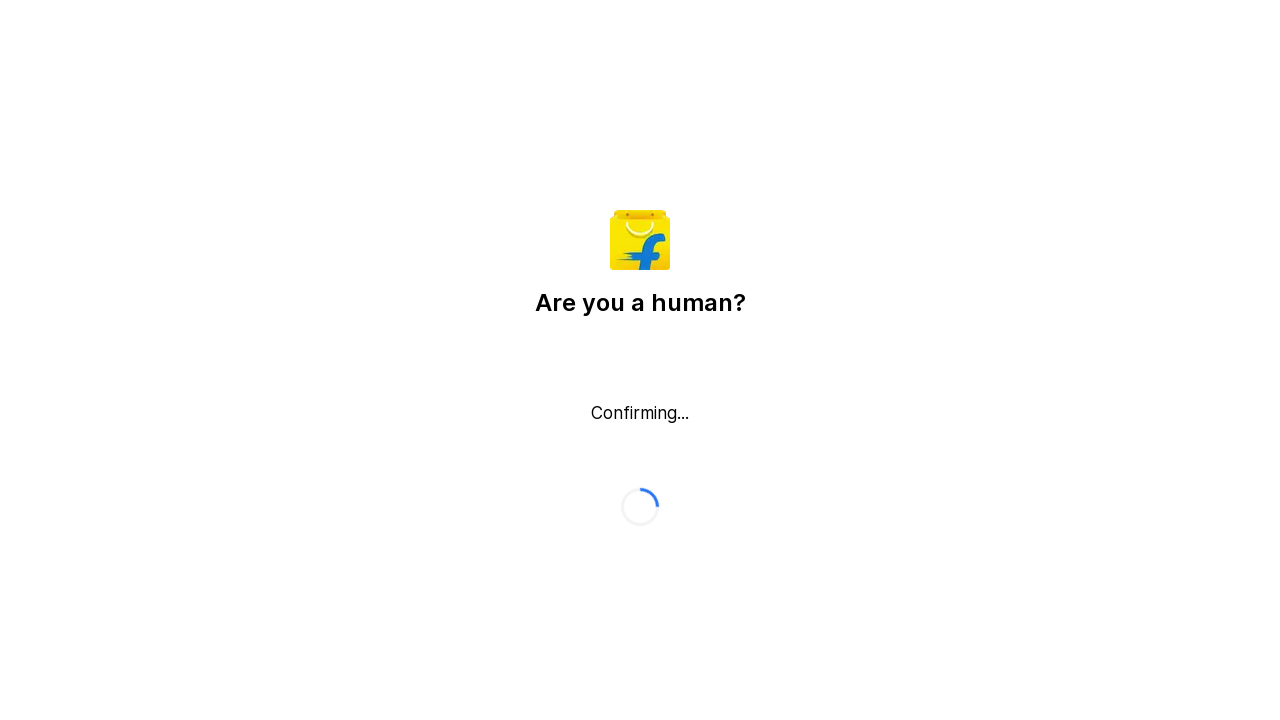

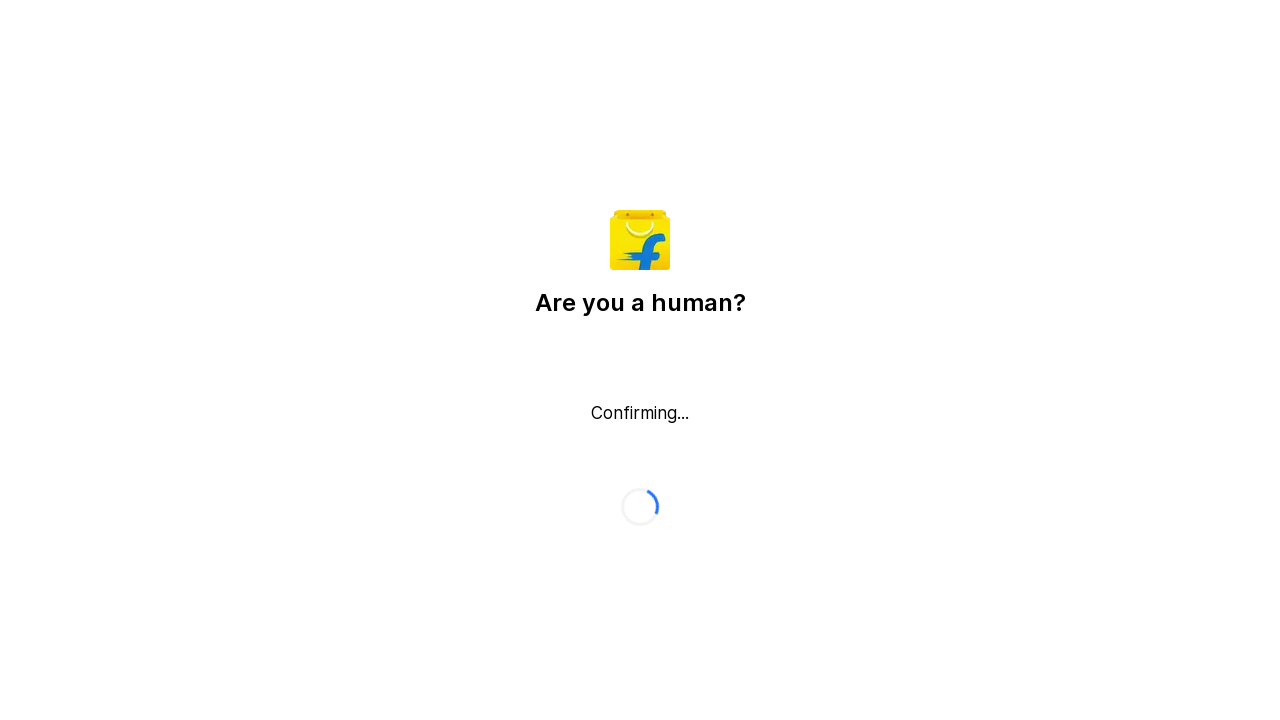